Tests the contact us link functionality on Booking.com by clicking the Contact link

Starting URL: https://www.booking.com/

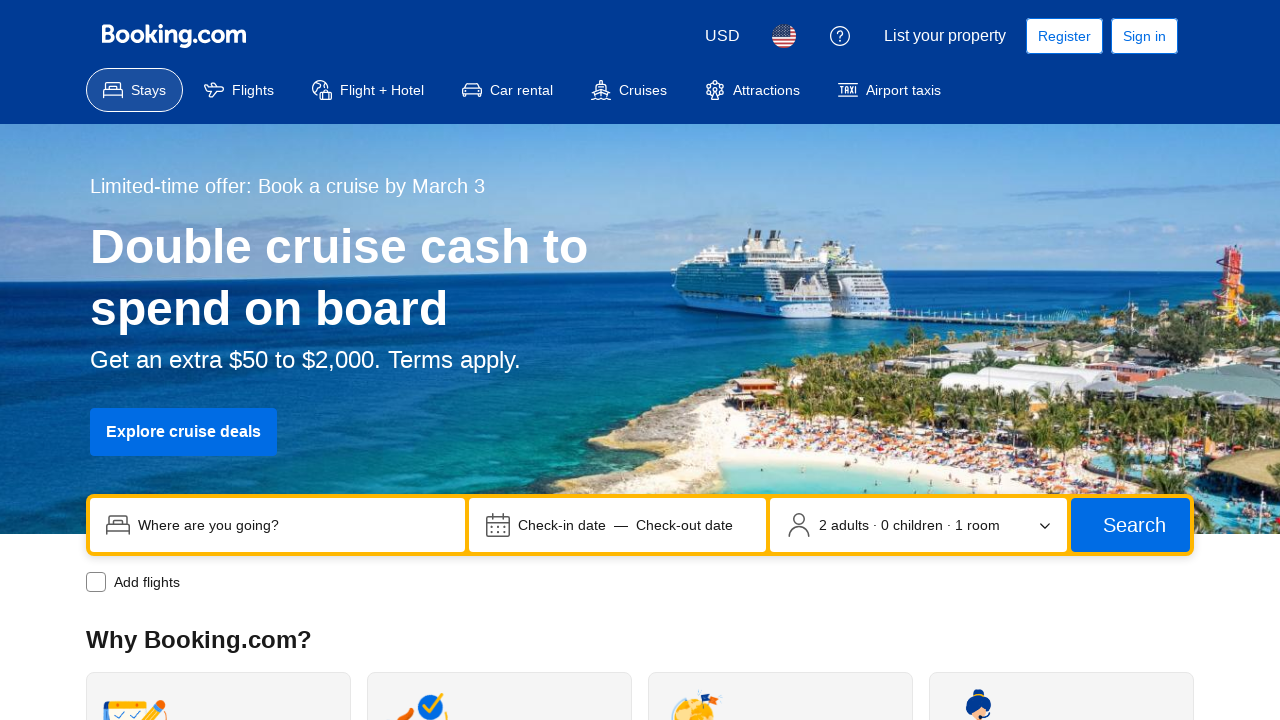

Clicked the Contact link on Booking.com at (185, 361) on a:has-text('Contact')
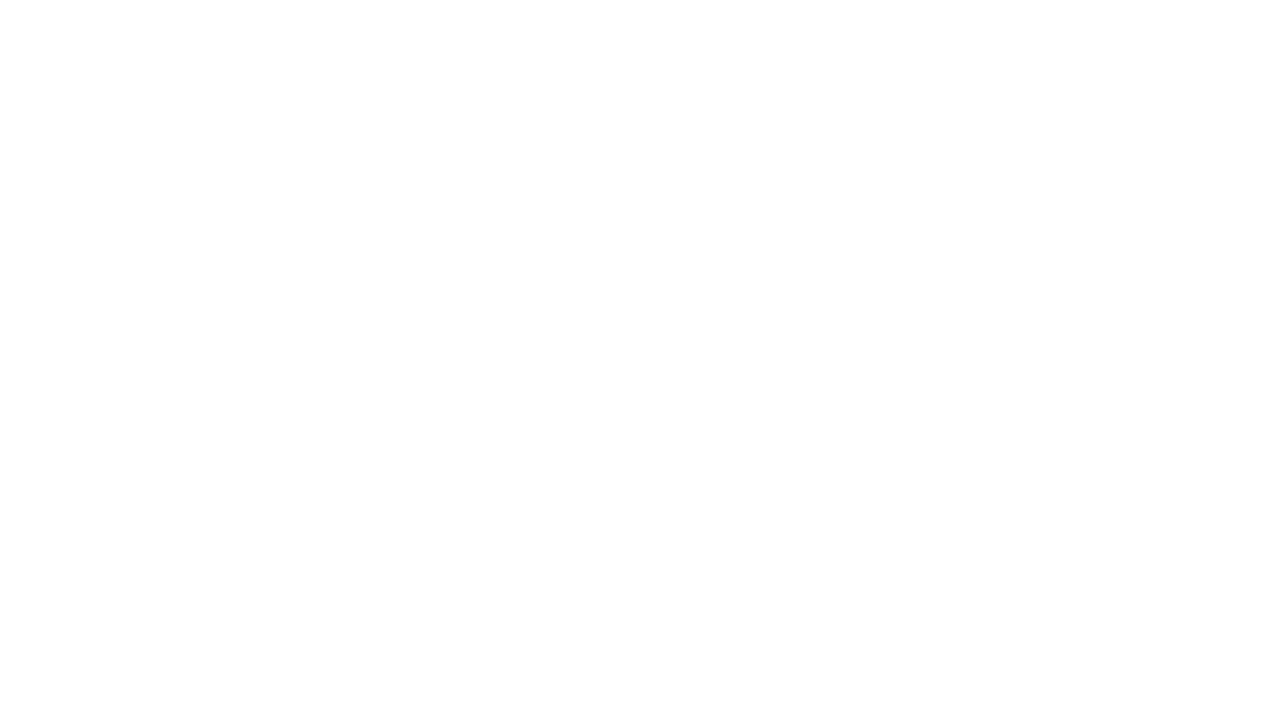

Contact page loaded and network became idle
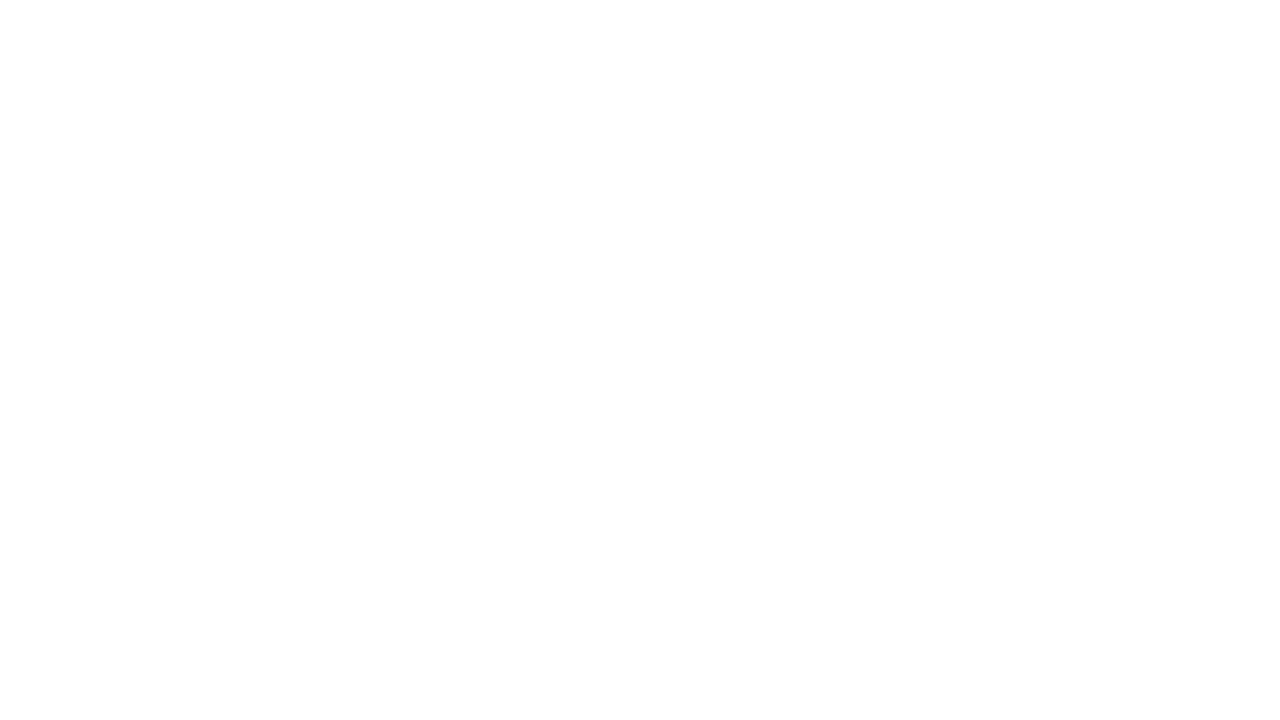

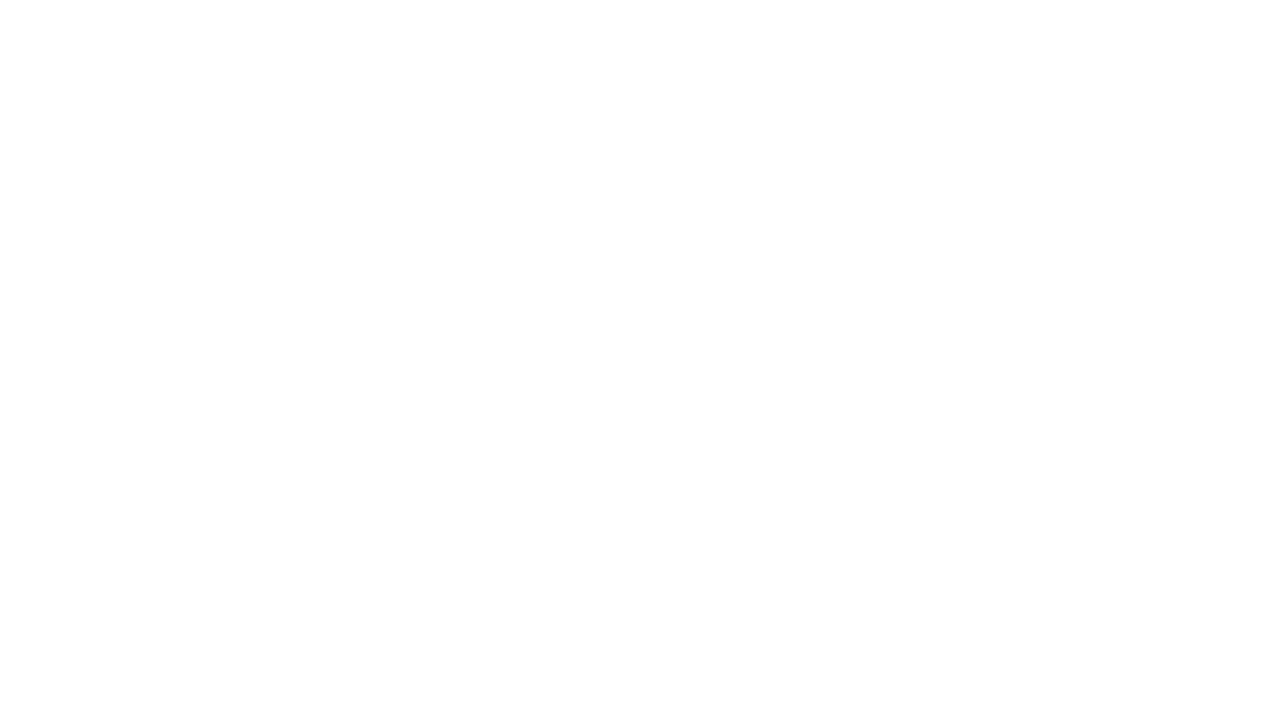